Tests that edits are saved when the input loses focus (blur event)

Starting URL: https://demo.playwright.dev/todomvc

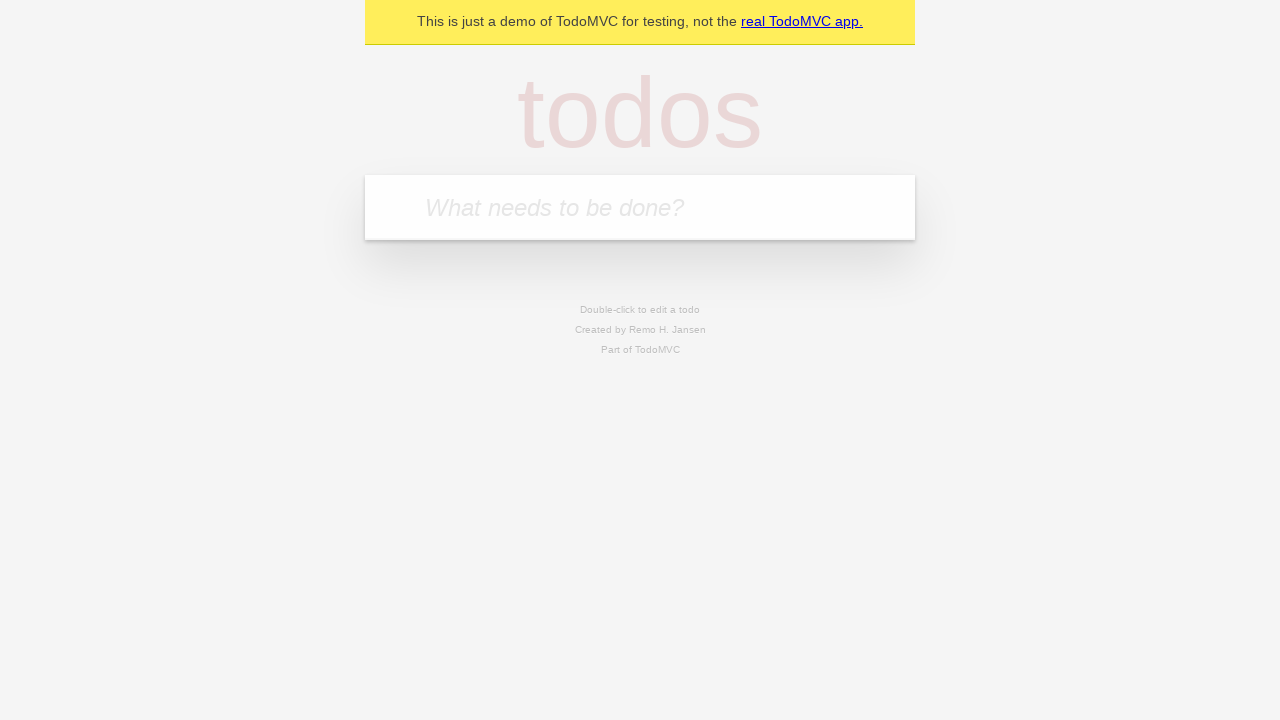

Filled todo input with 'buy some cheese' on internal:attr=[placeholder="What needs to be done?"i]
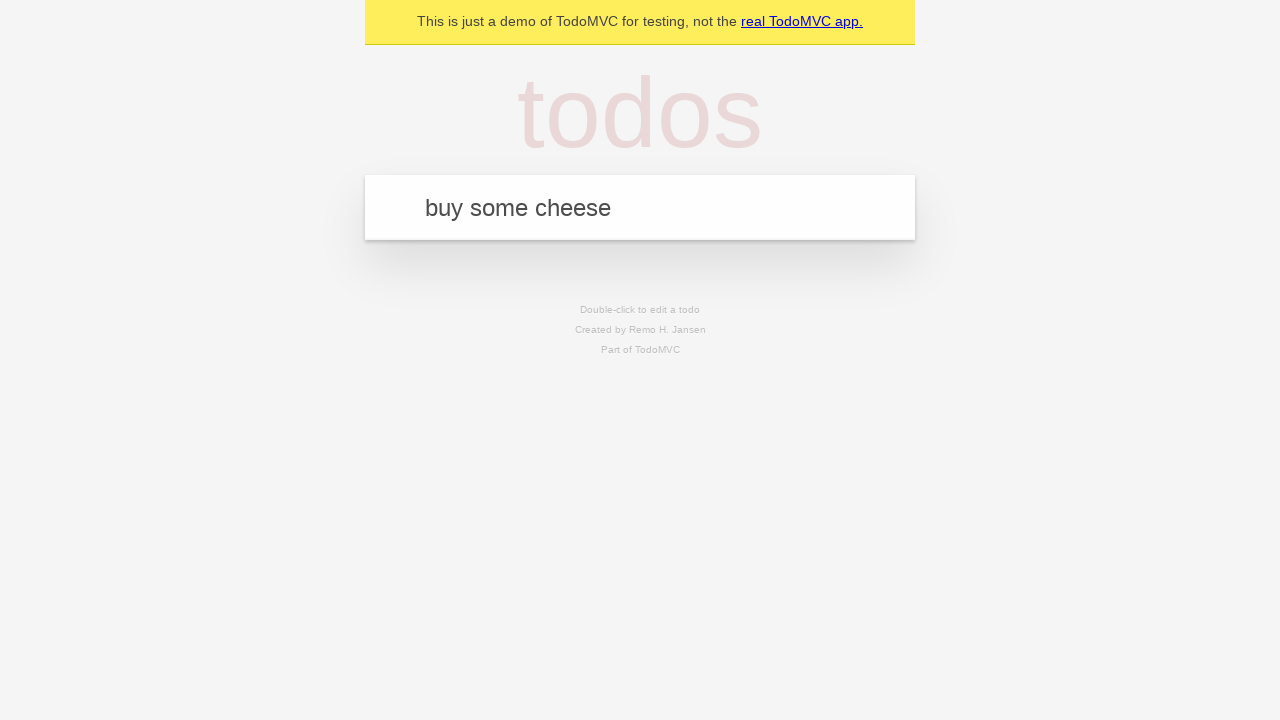

Pressed Enter to create first todo on internal:attr=[placeholder="What needs to be done?"i]
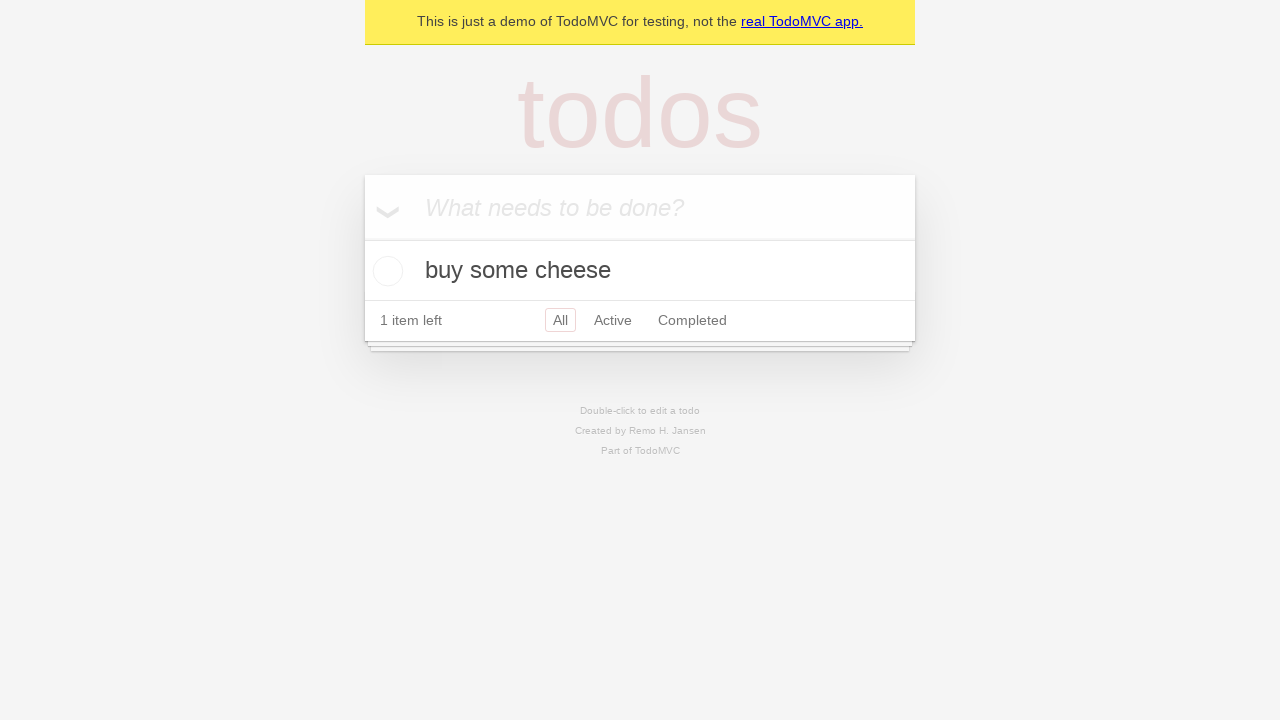

Filled todo input with 'feed the cat' on internal:attr=[placeholder="What needs to be done?"i]
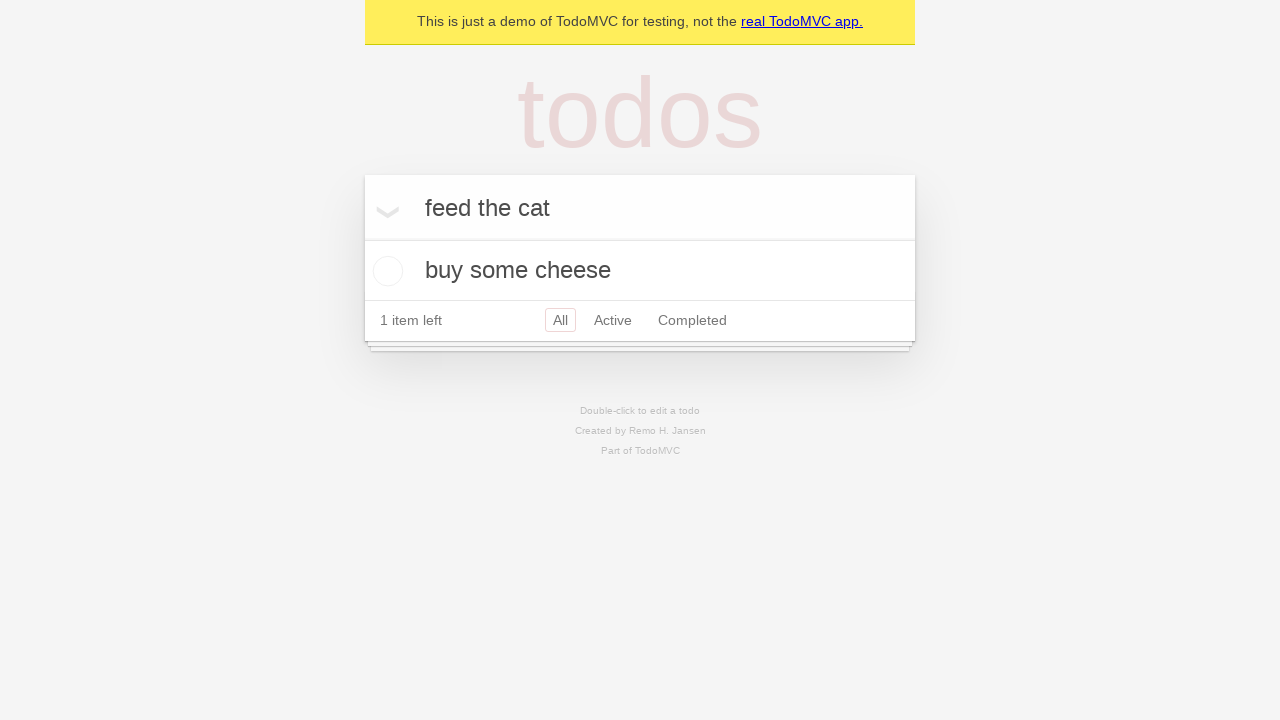

Pressed Enter to create second todo on internal:attr=[placeholder="What needs to be done?"i]
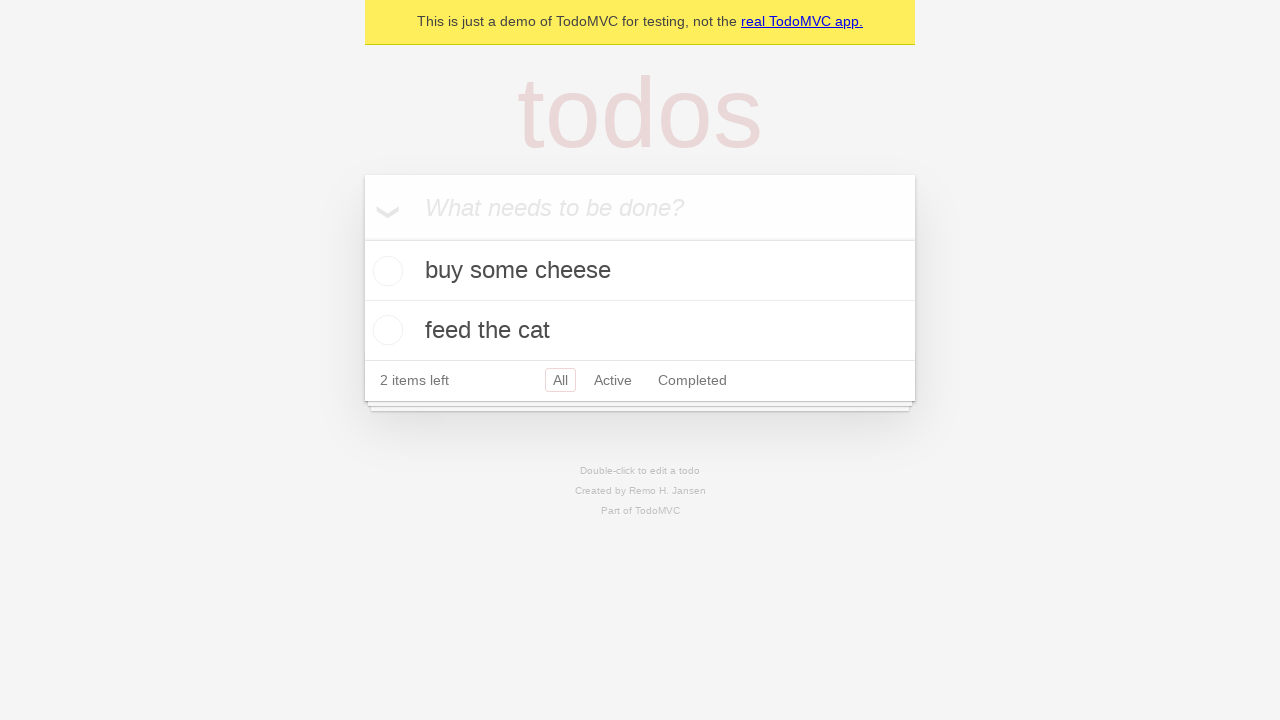

Filled todo input with 'book a doctors appointment' on internal:attr=[placeholder="What needs to be done?"i]
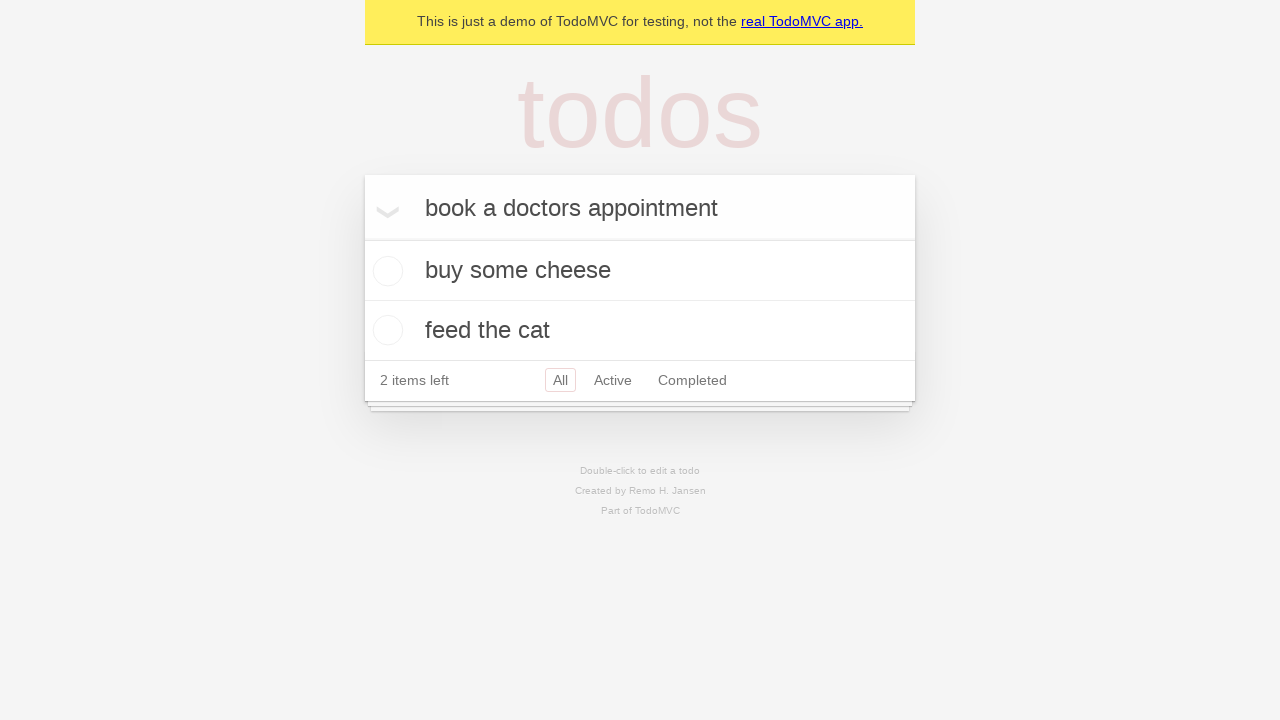

Pressed Enter to create third todo on internal:attr=[placeholder="What needs to be done?"i]
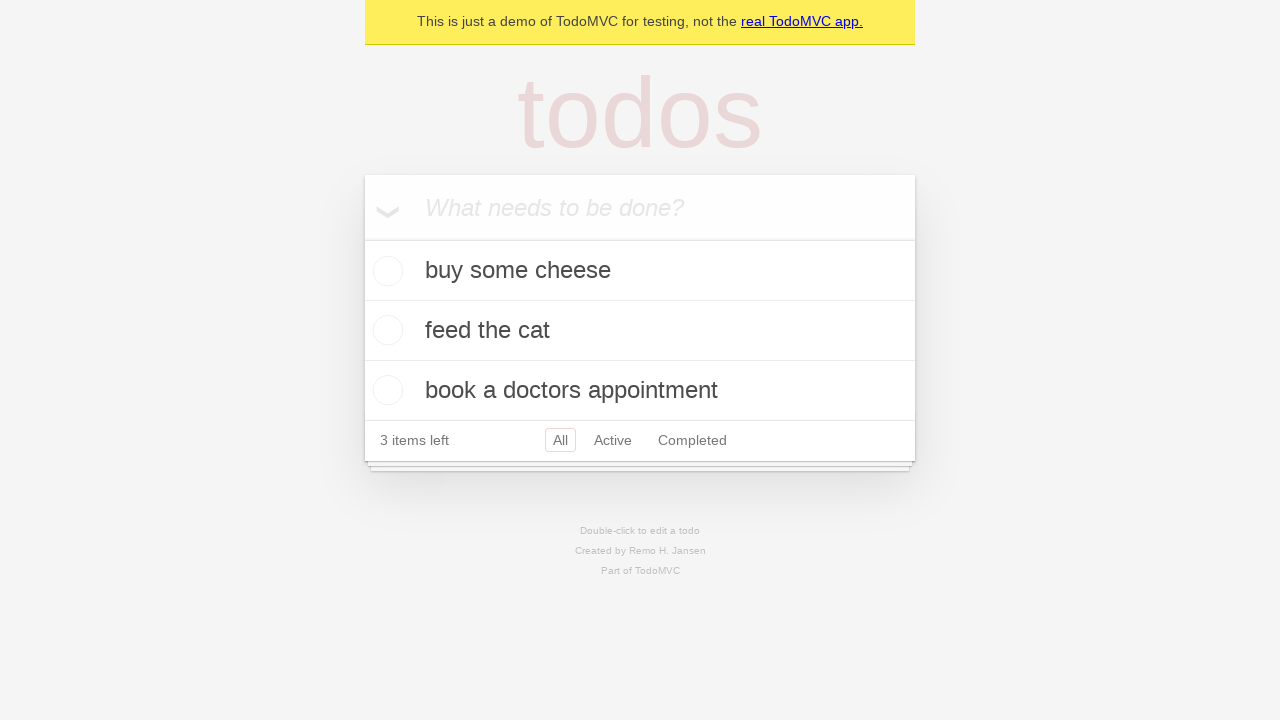

Double-clicked second todo to enter edit mode at (640, 331) on internal:testid=[data-testid="todo-item"s] >> nth=1
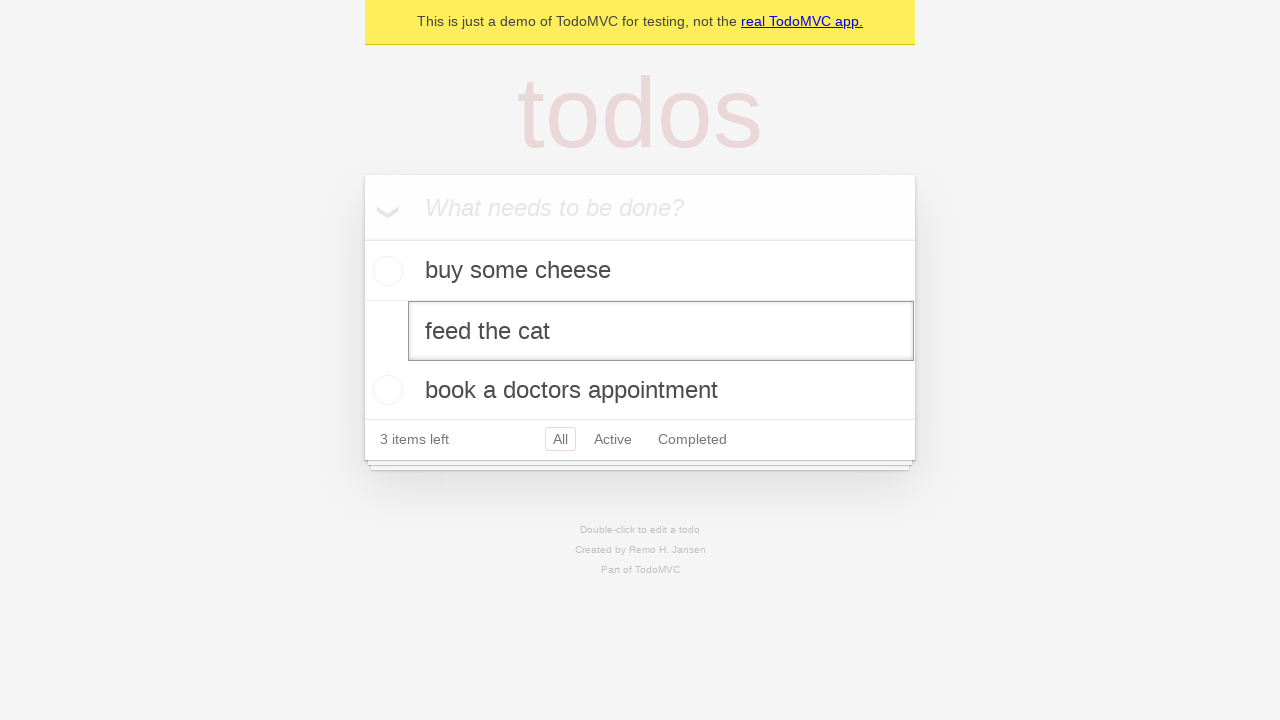

Changed todo text to 'buy some sausages' on internal:testid=[data-testid="todo-item"s] >> nth=1 >> internal:role=textbox[nam
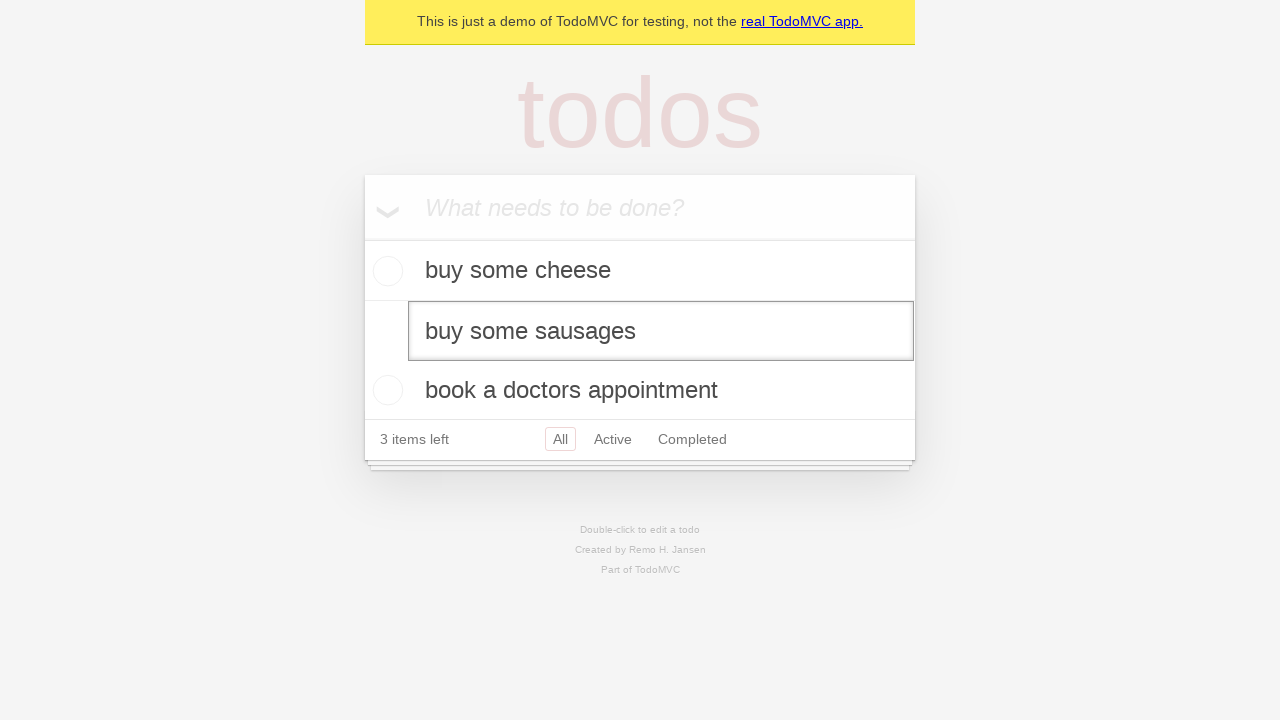

Triggered blur event to save edits
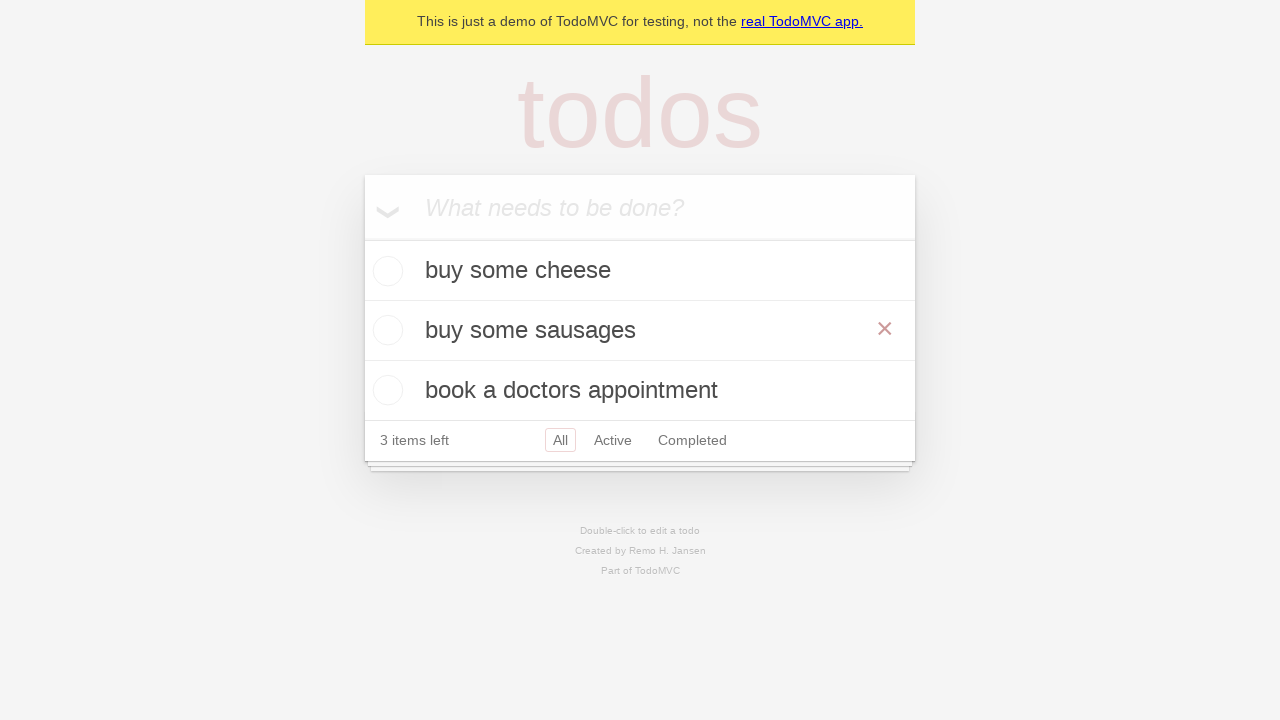

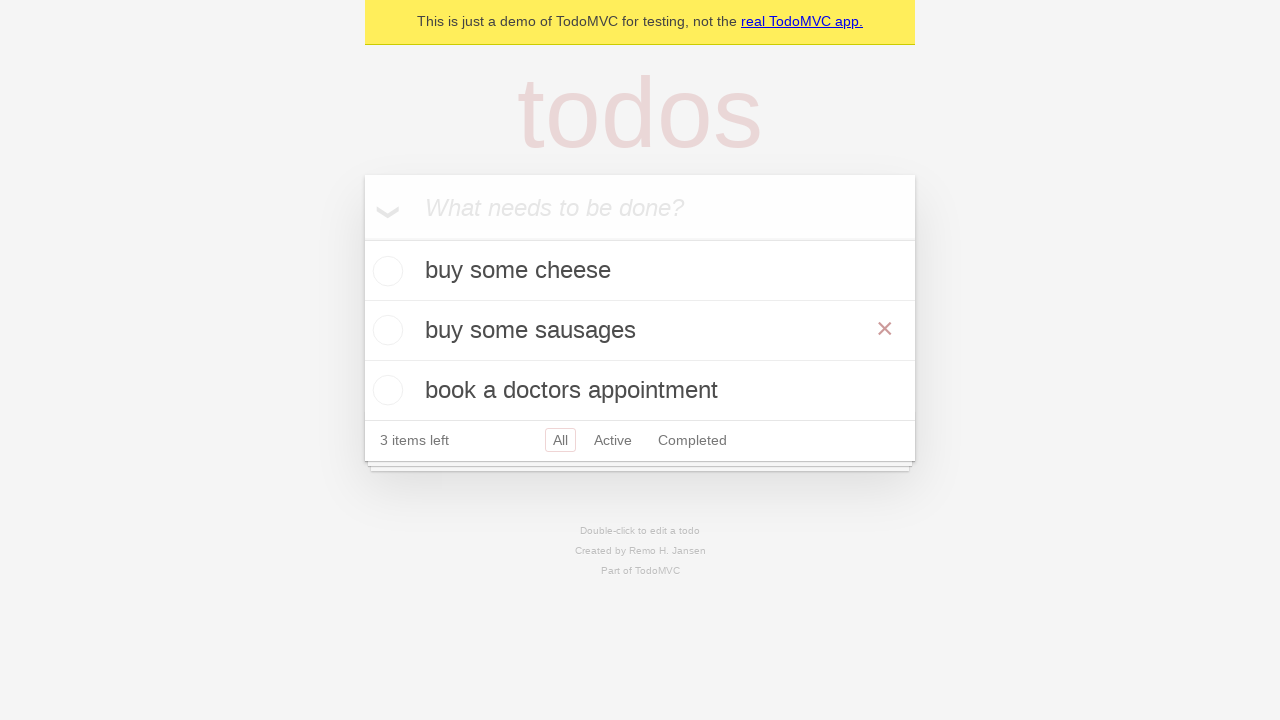